Tests JavaScript confirm alert popup handling by clicking a button to trigger the alert, then accepting it.

Starting URL: https://the-internet.herokuapp.com/javascript_alerts

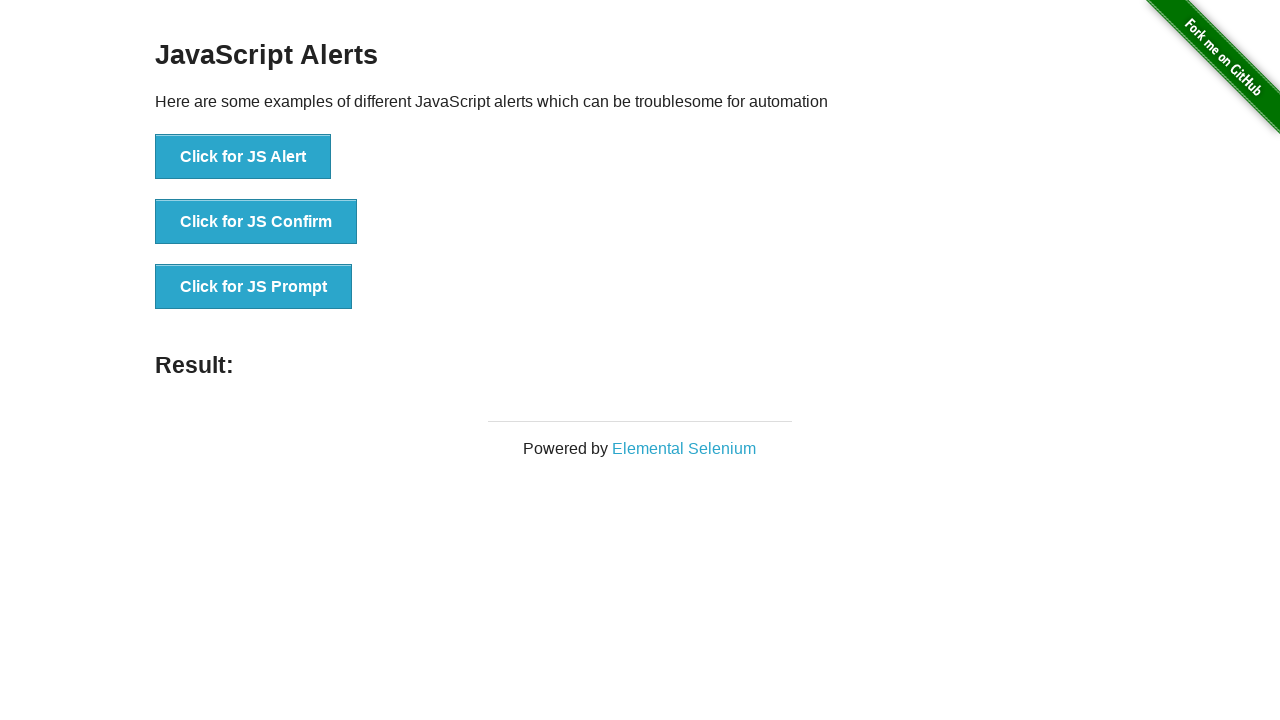

Set up dialog handler to accept confirm alerts
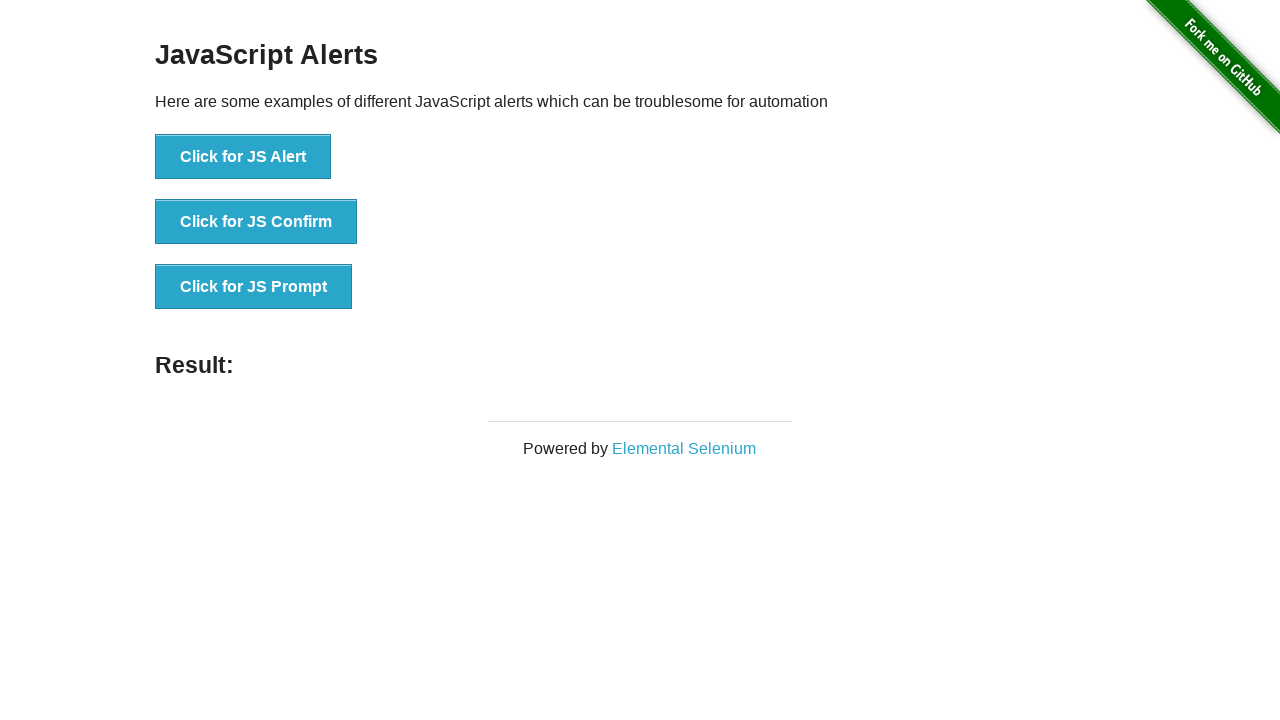

Clicked 'Click for JS Confirm' button to trigger JavaScript confirm alert at (256, 222) on xpath=//button[text()='Click for JS Confirm']
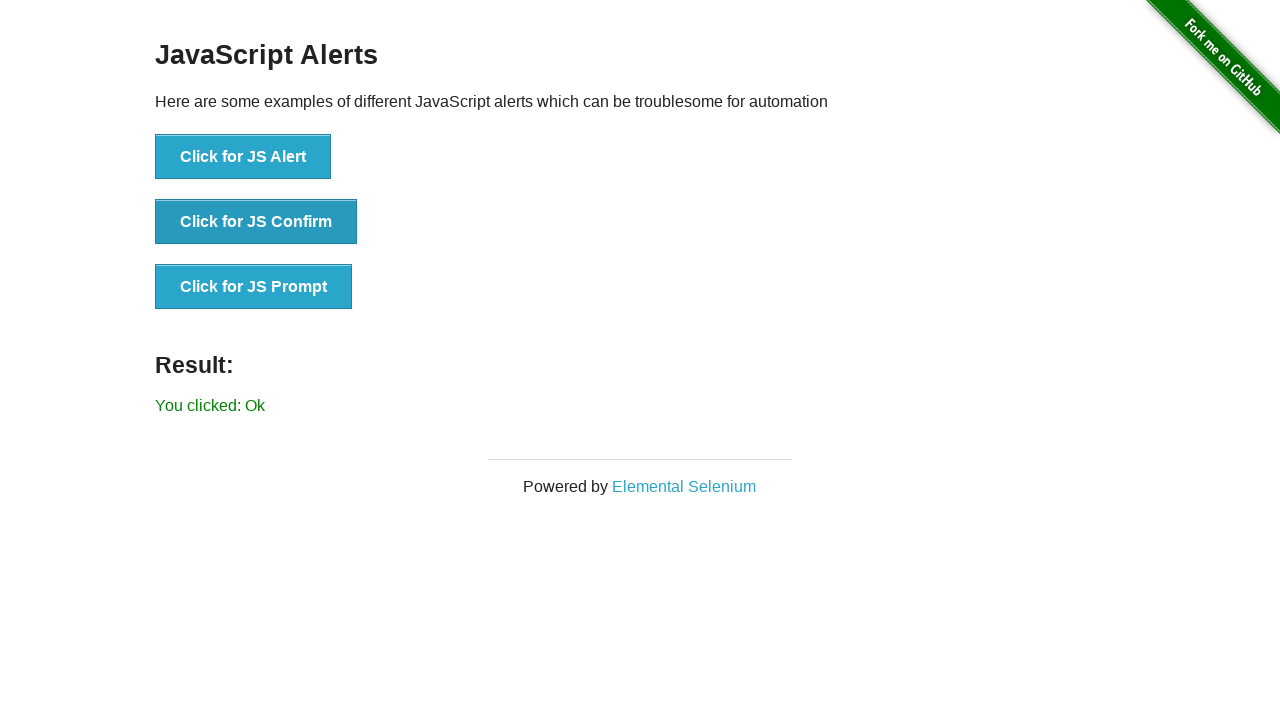

Waited for result element to appear after accepting confirm dialog
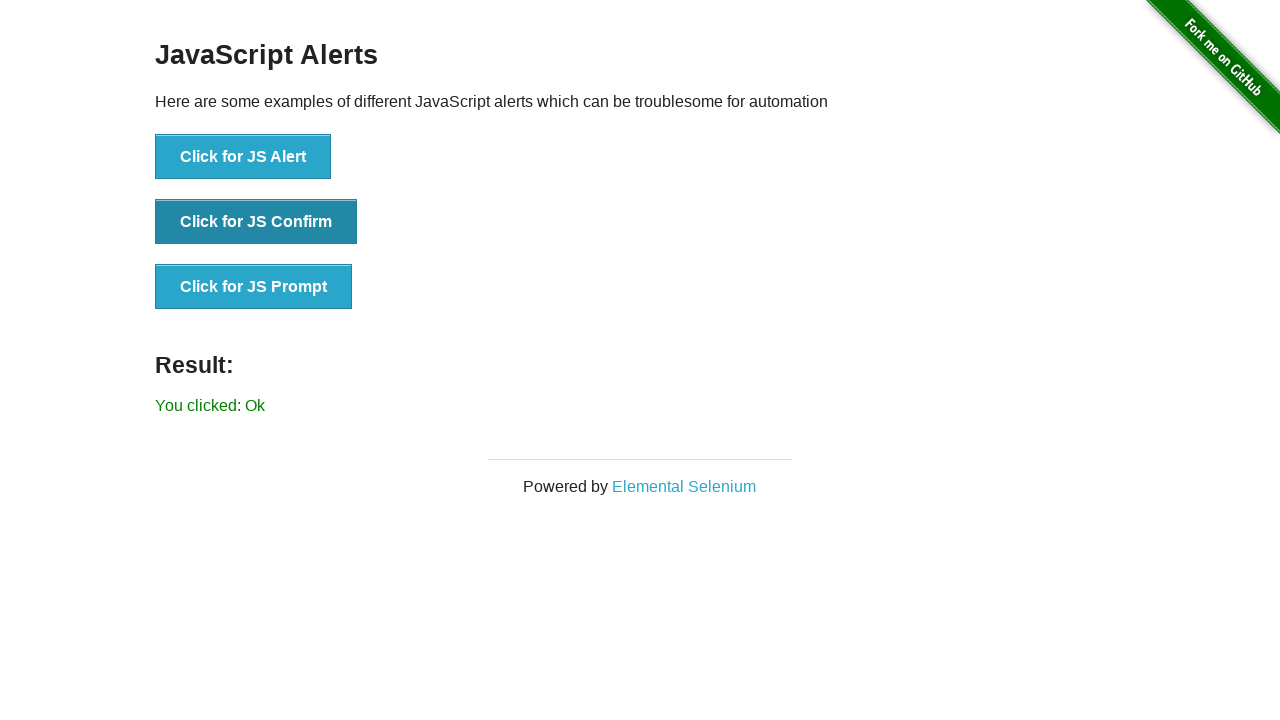

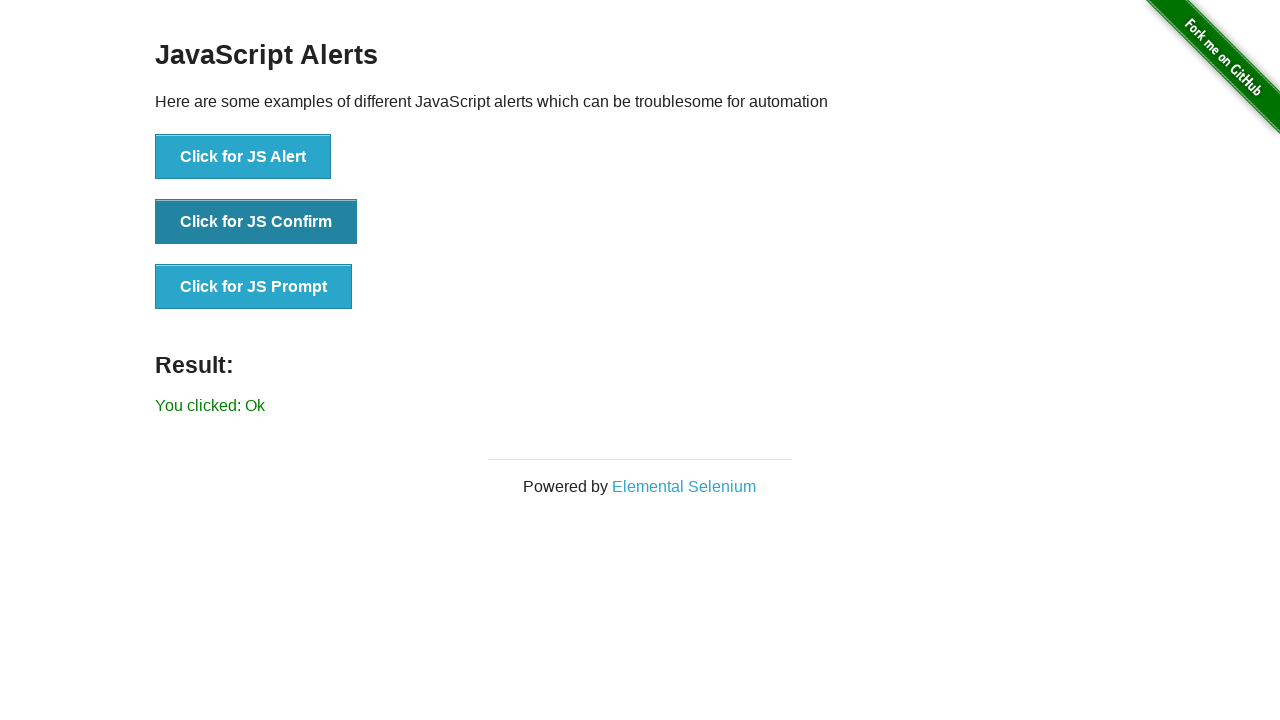